Tests dynamic content loading by clicking a Start button and waiting for the "Hello World" text to appear on the page.

Starting URL: https://the-internet.herokuapp.com/dynamic_loading/2

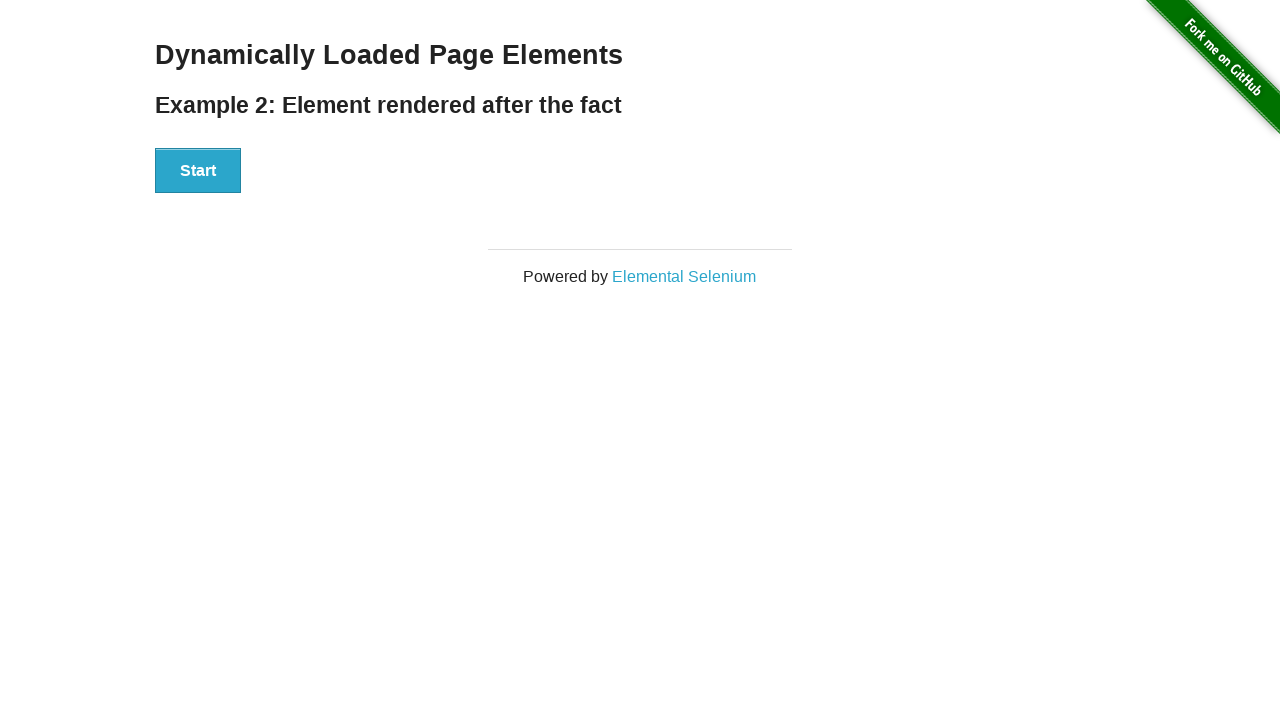

Clicked the Start button to trigger dynamic content loading at (198, 171) on div#start button
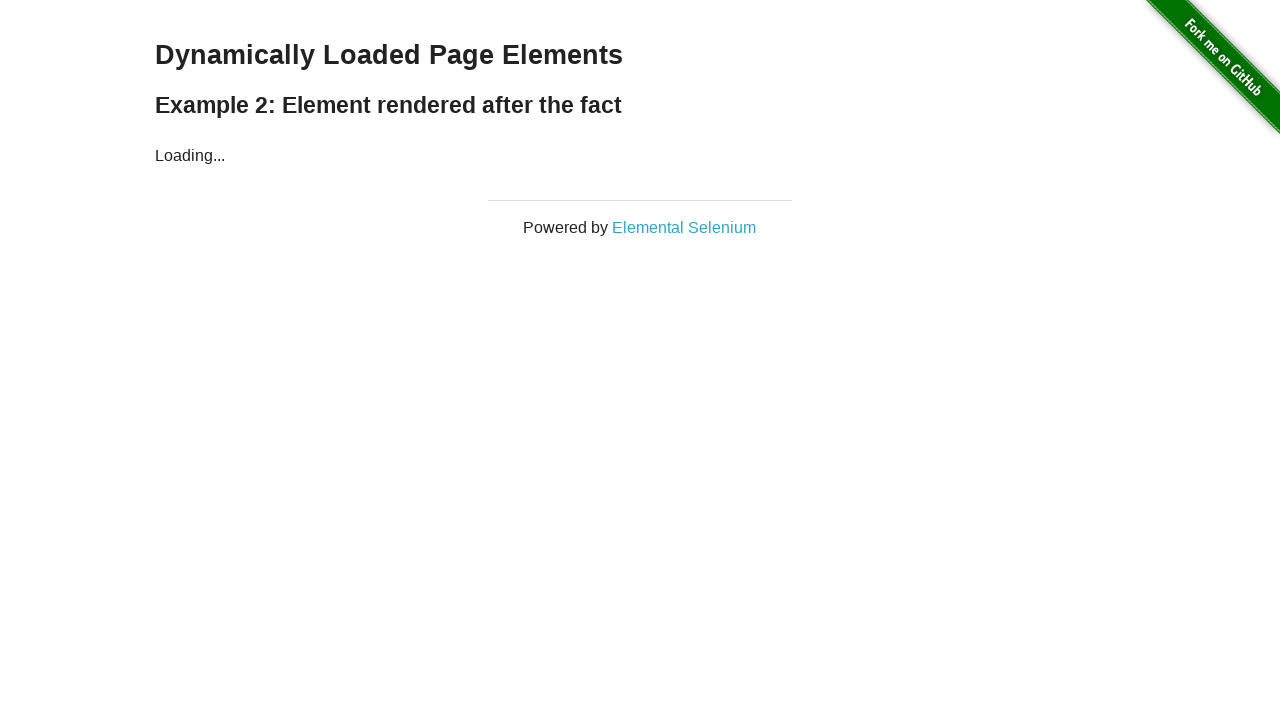

Waited for and found the Hello World text element
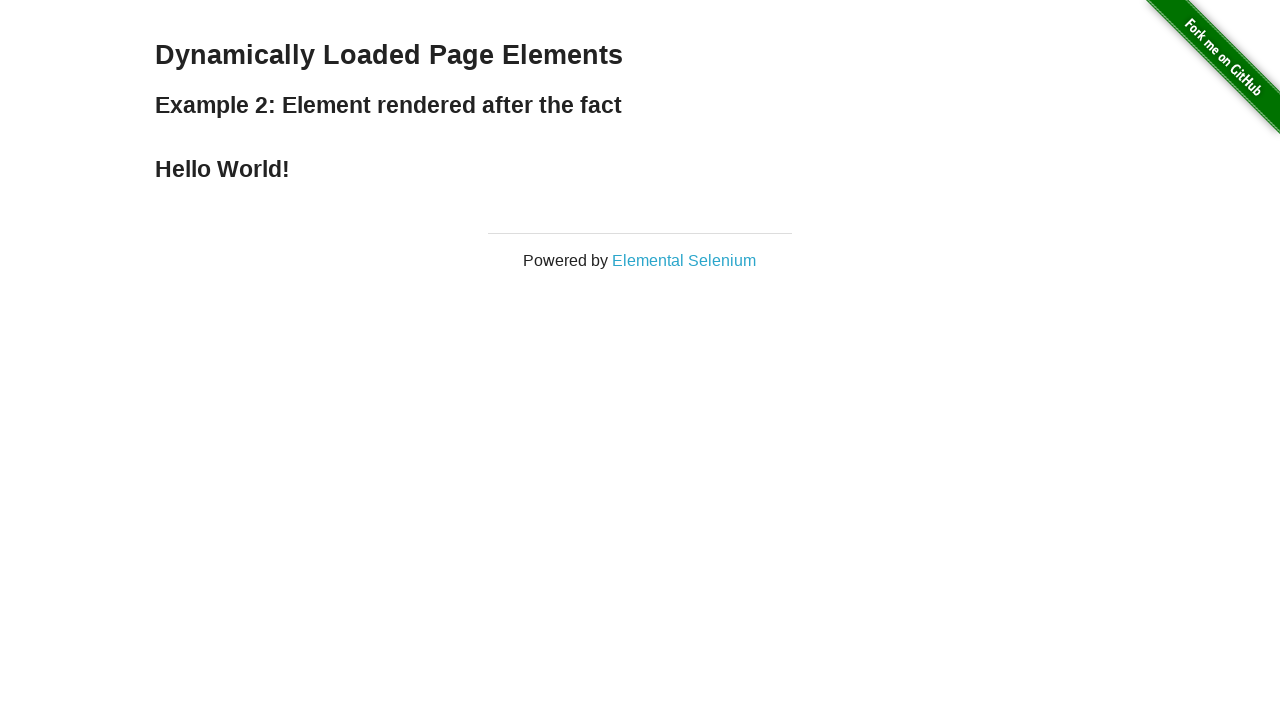

Verified and printed the Hello World text content
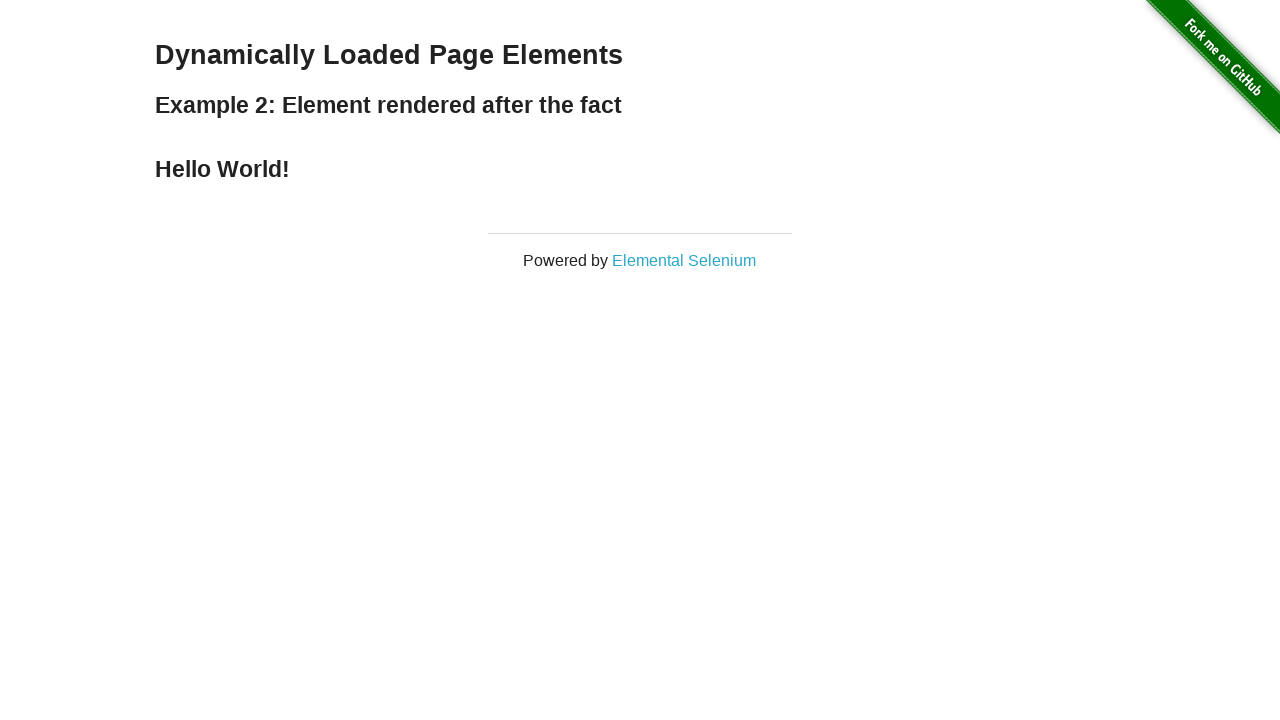

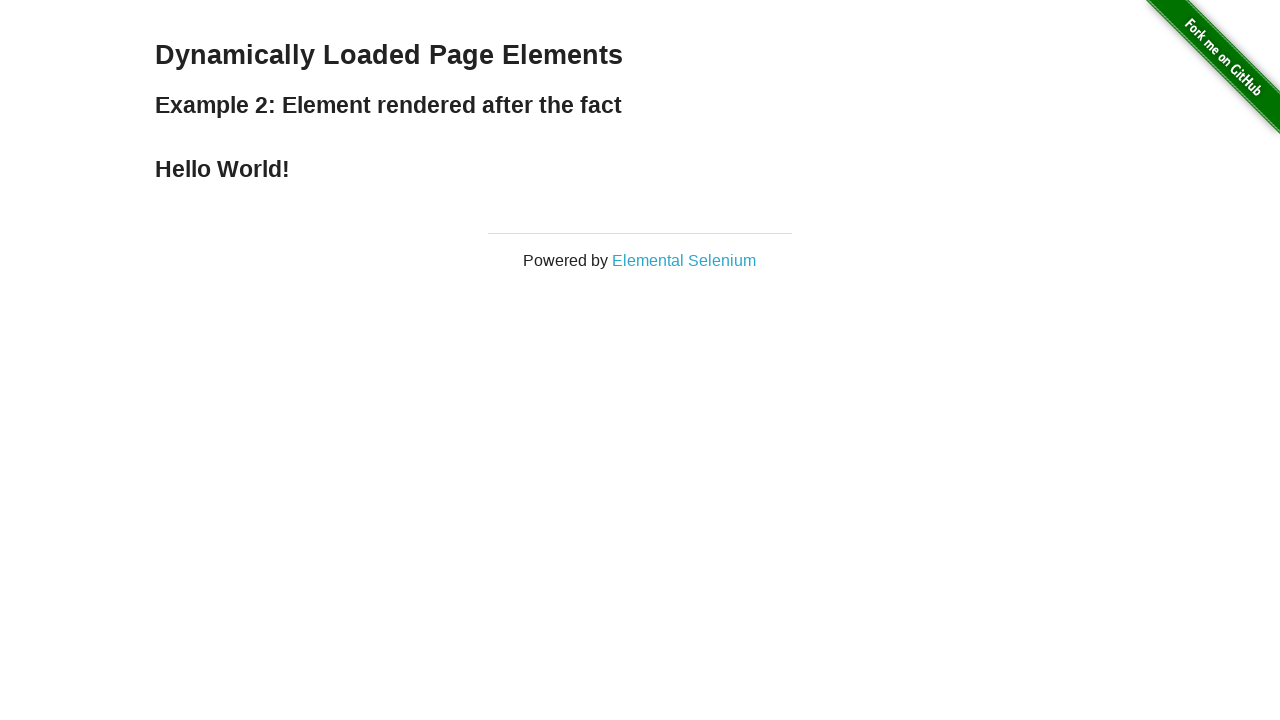